Tests the add and delete member functionality by creating a new member with first name, last name, and group size, then selecting and deleting that member to verify the deletion was successful.

Starting URL: https://testing-example2-devops.web.app/

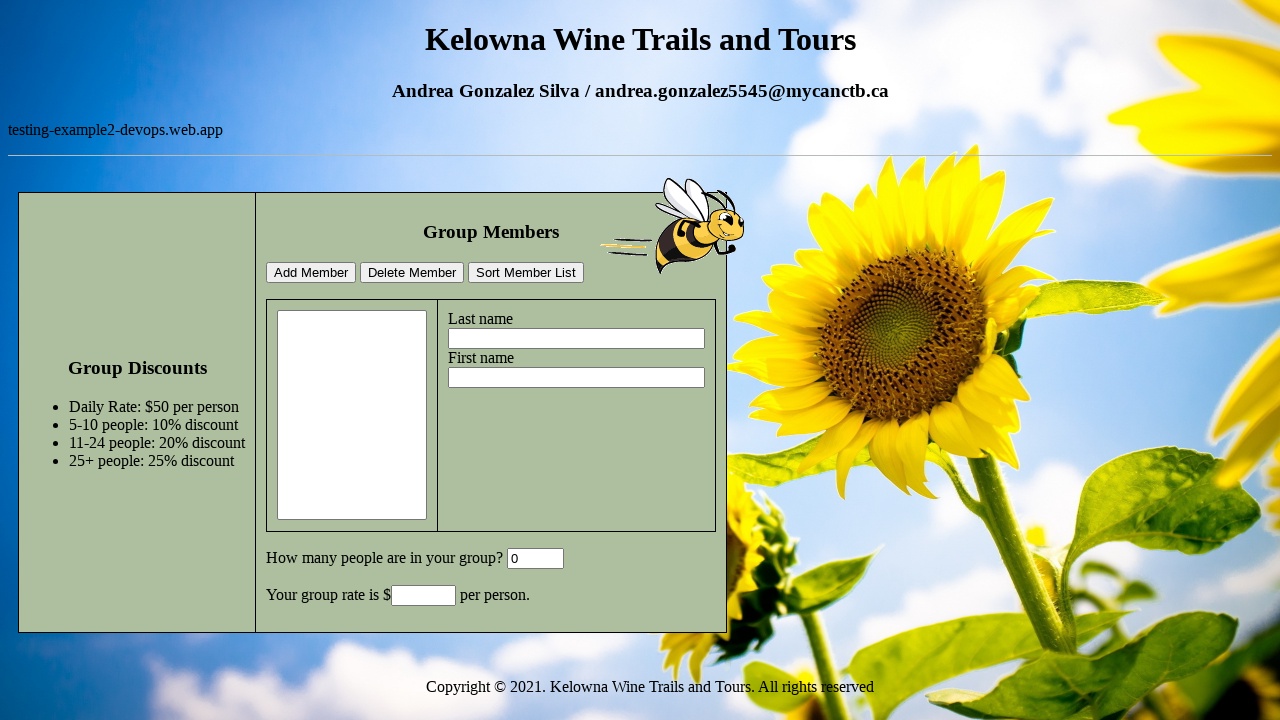

Verified page title is 'DevOps Bonus Project - CCTB'
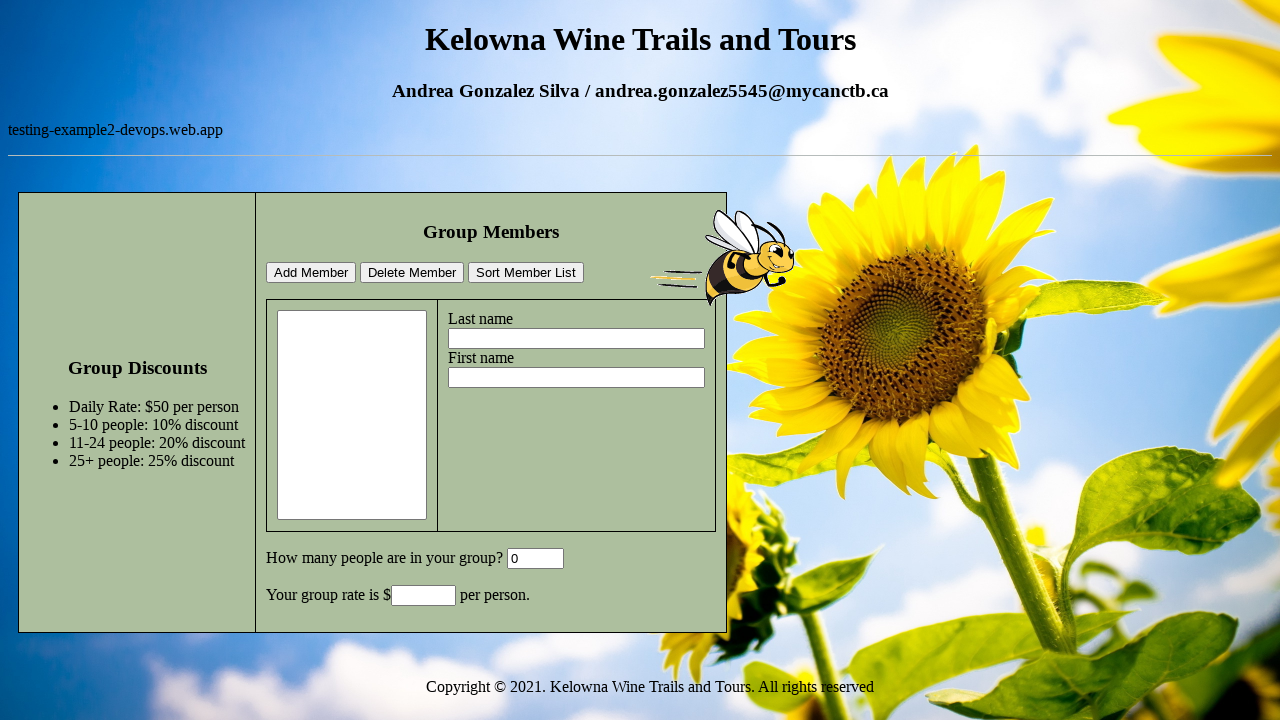

Filled last name field with 'Test' on #lastname
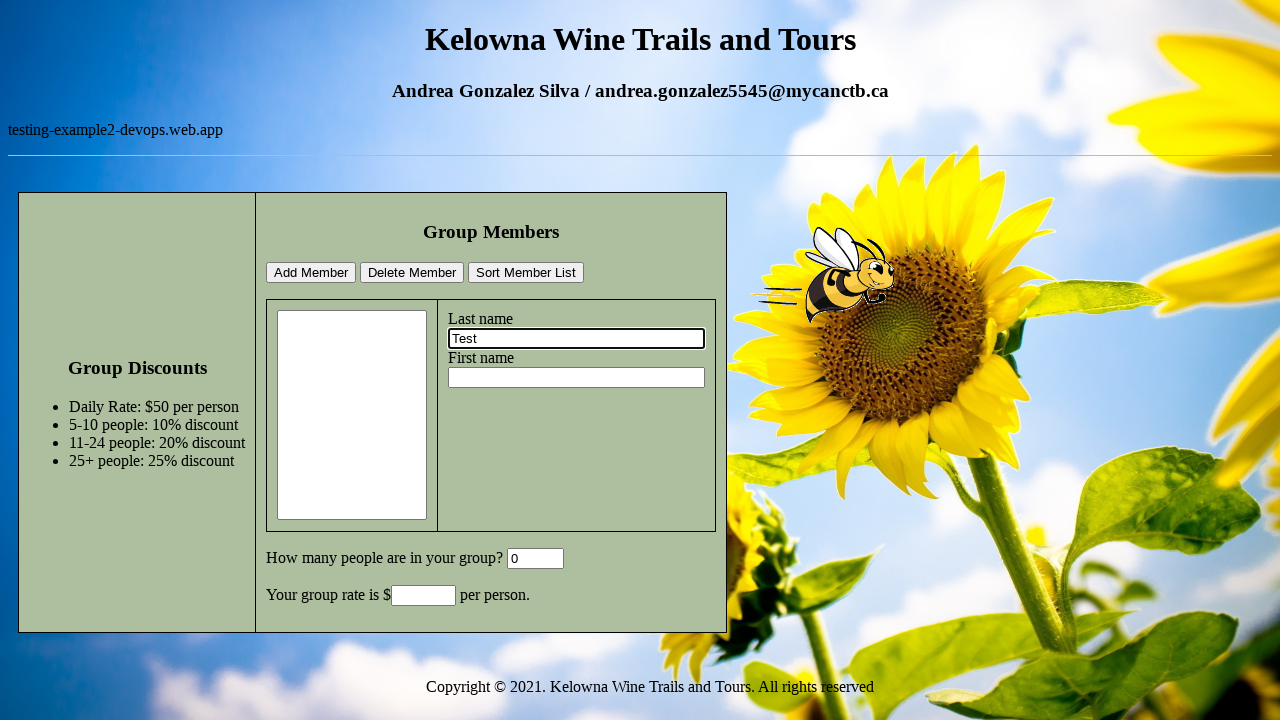

Filled first name field with 'Selenium' on #firstname
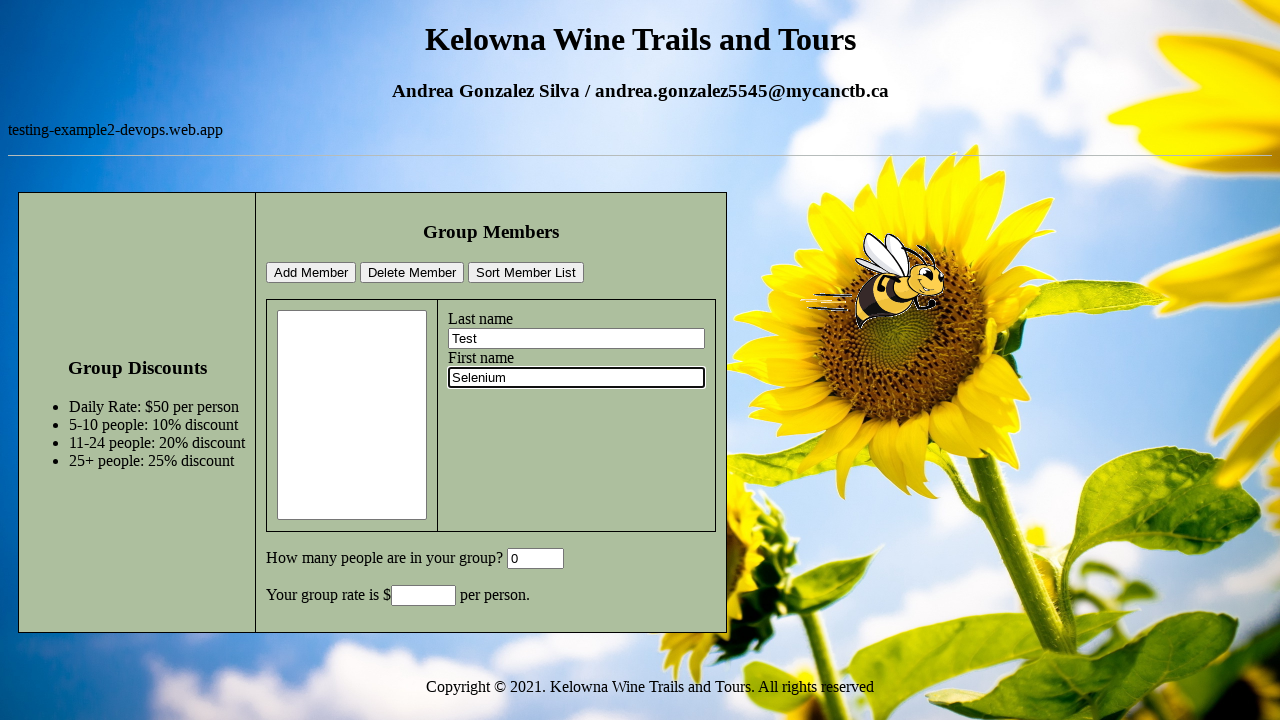

Filled group size field with '5' on #GroupSize
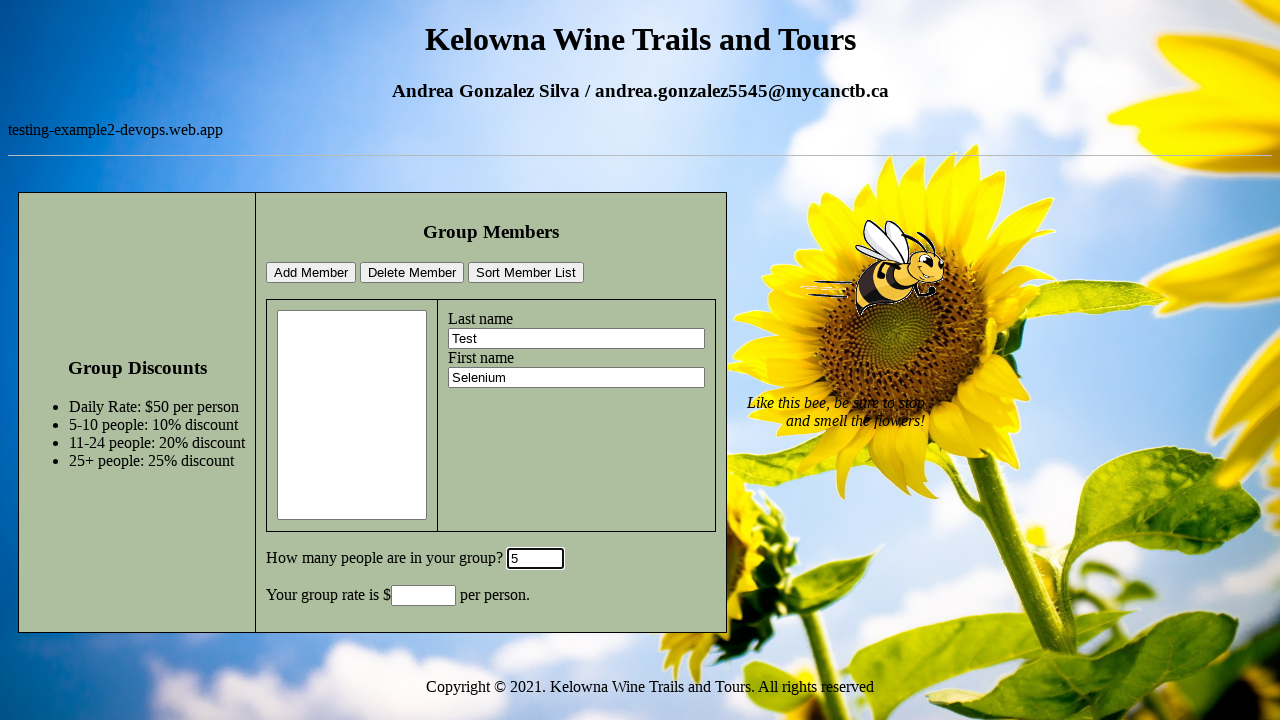

Clicked add member button at (311, 273) on #addMemberBtn
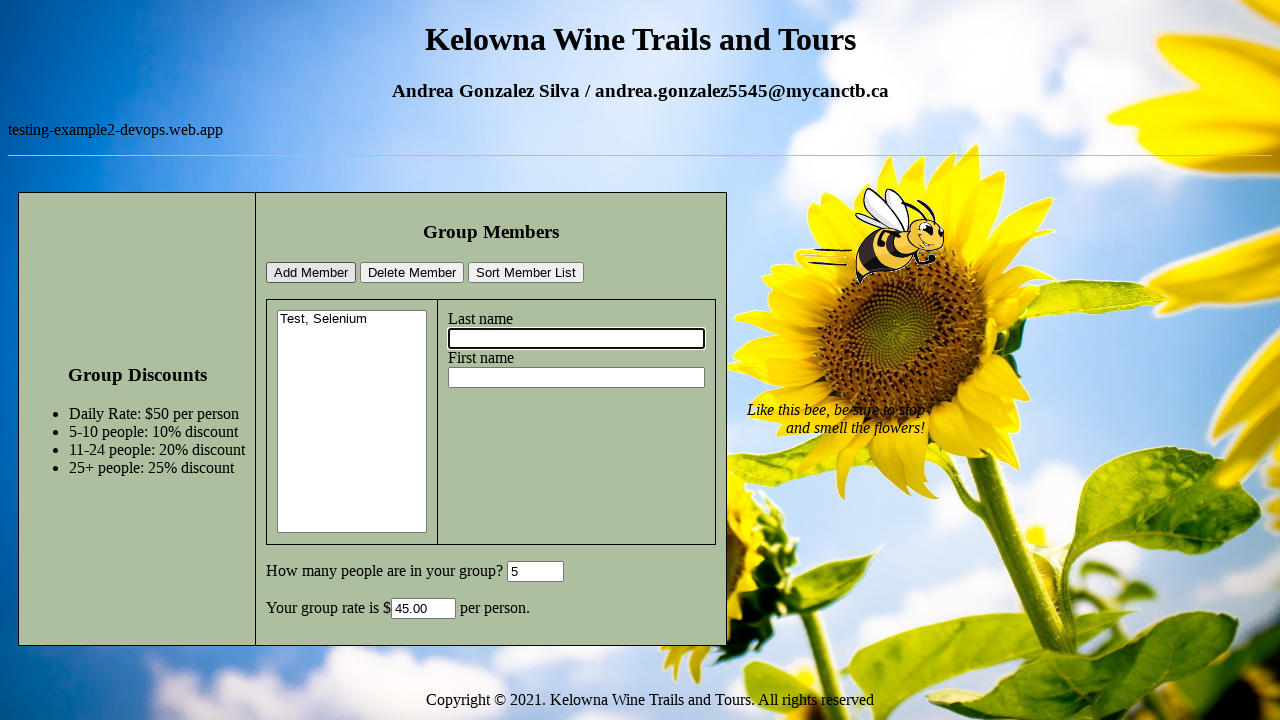

Waited for new member to appear in members list
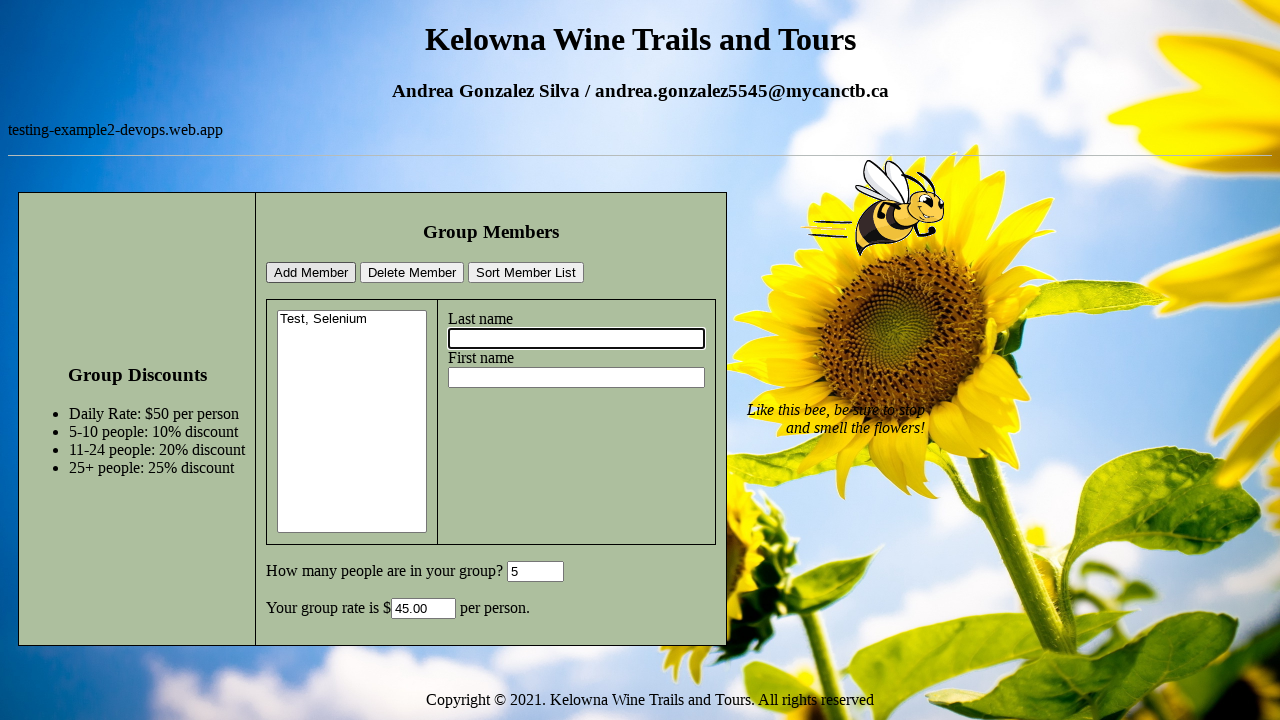

Verified created member name is 'Test, Selenium'
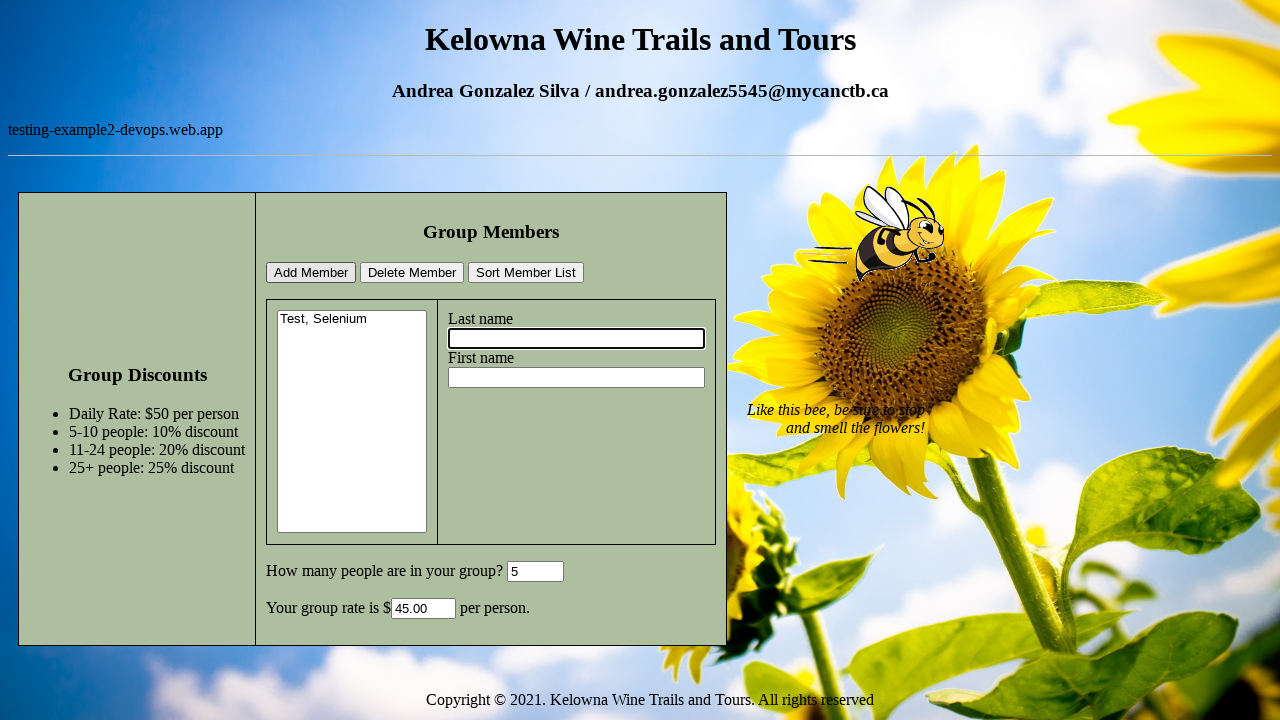

Selected the created member from the list at (352, 320) on xpath=//*[@id="members"]/option >> nth=0
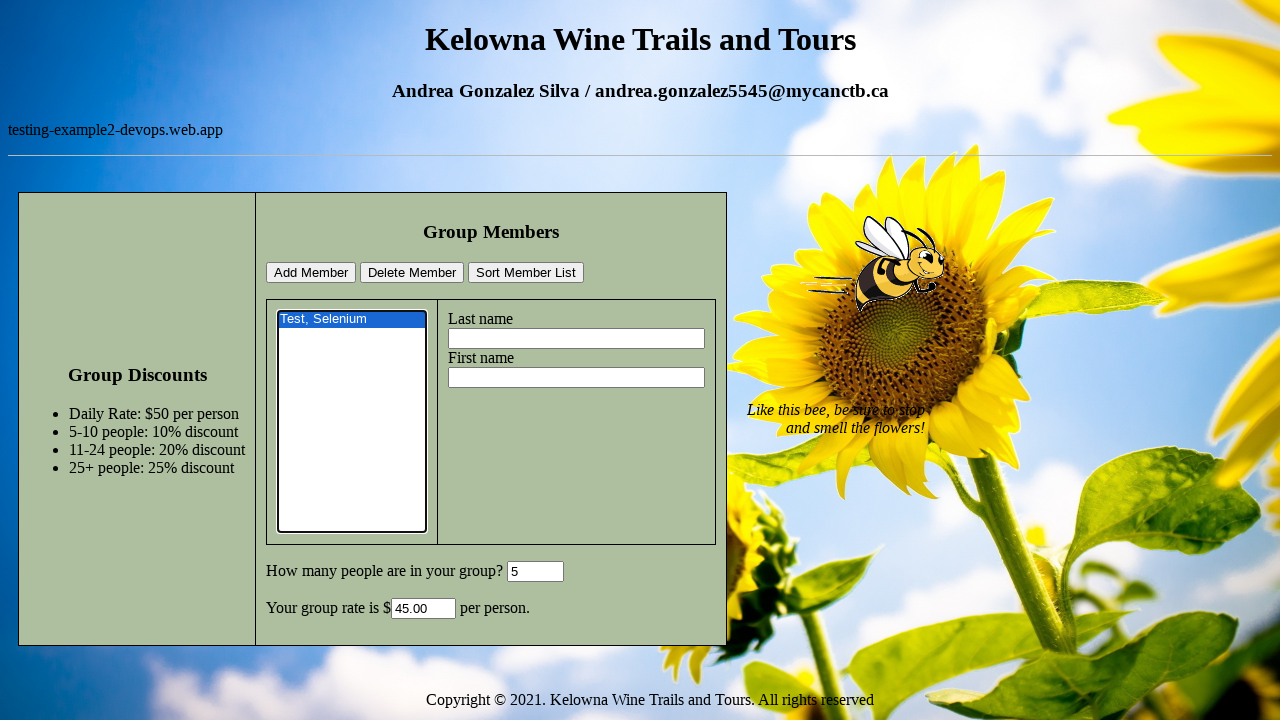

Clicked delete member button at (412, 273) on #deleteMemberBtn
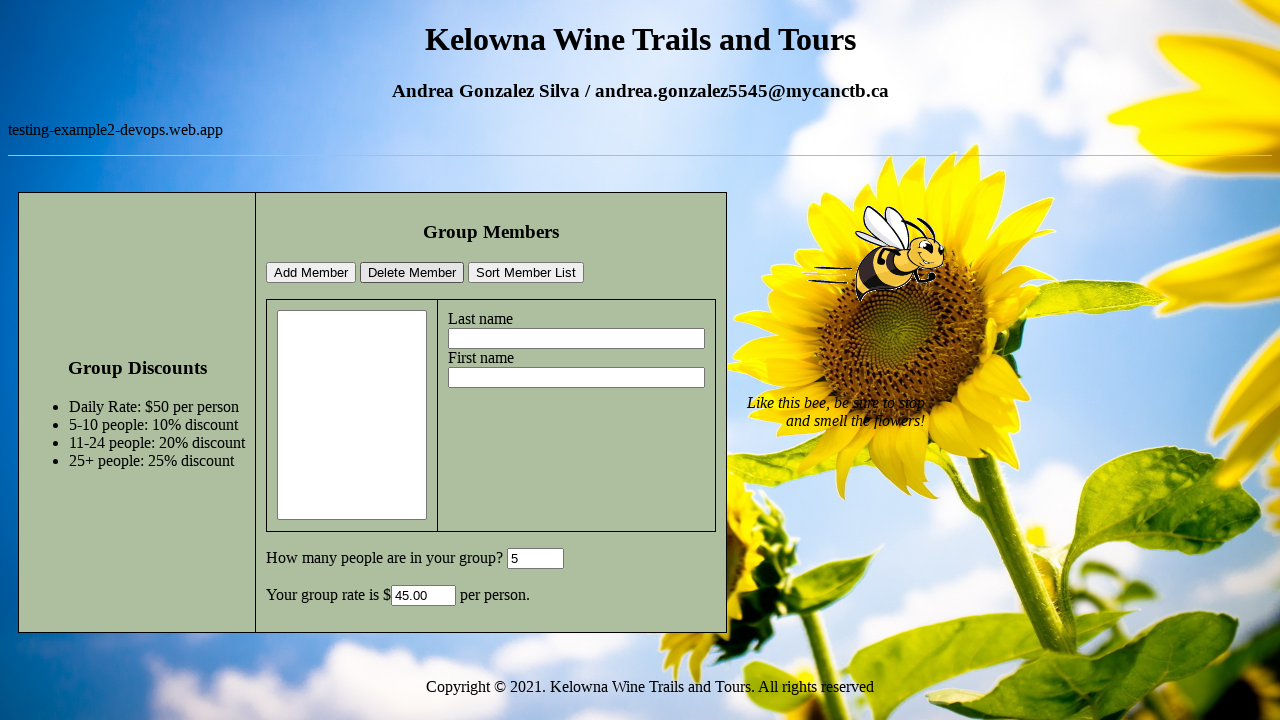

Waited 500ms for deletion to process
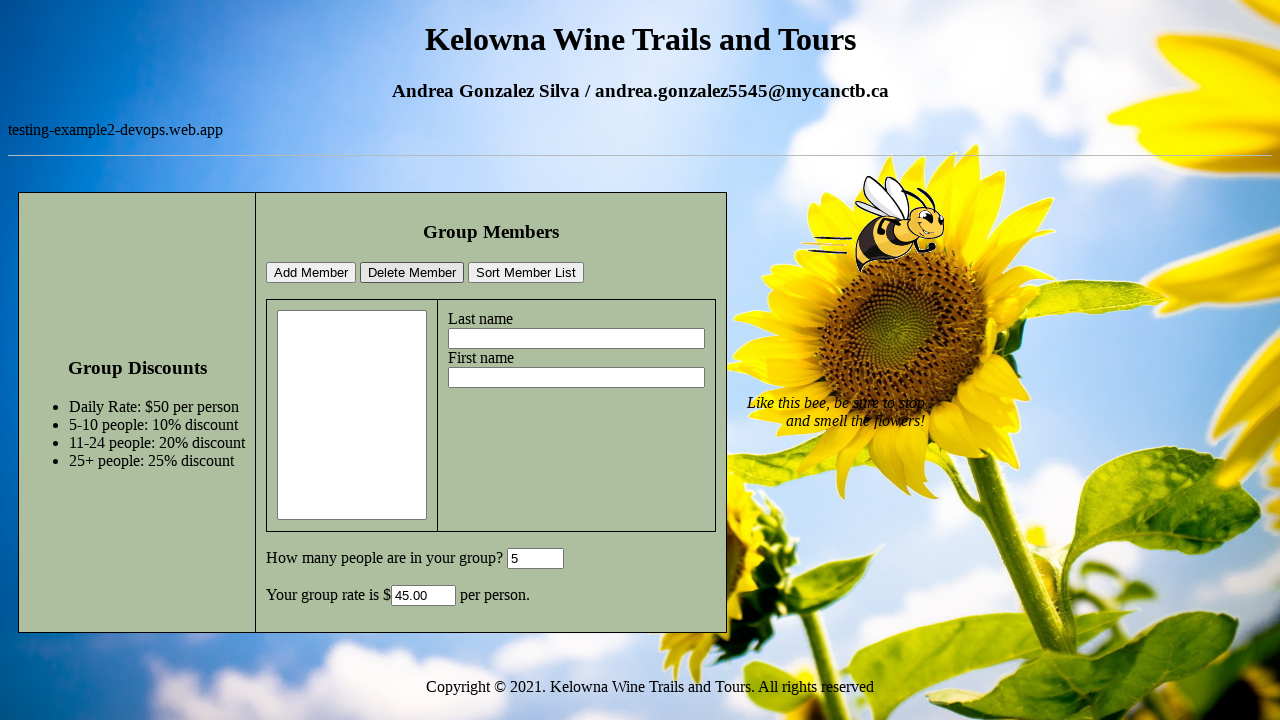

Verified member was successfully deleted - no members remain in list
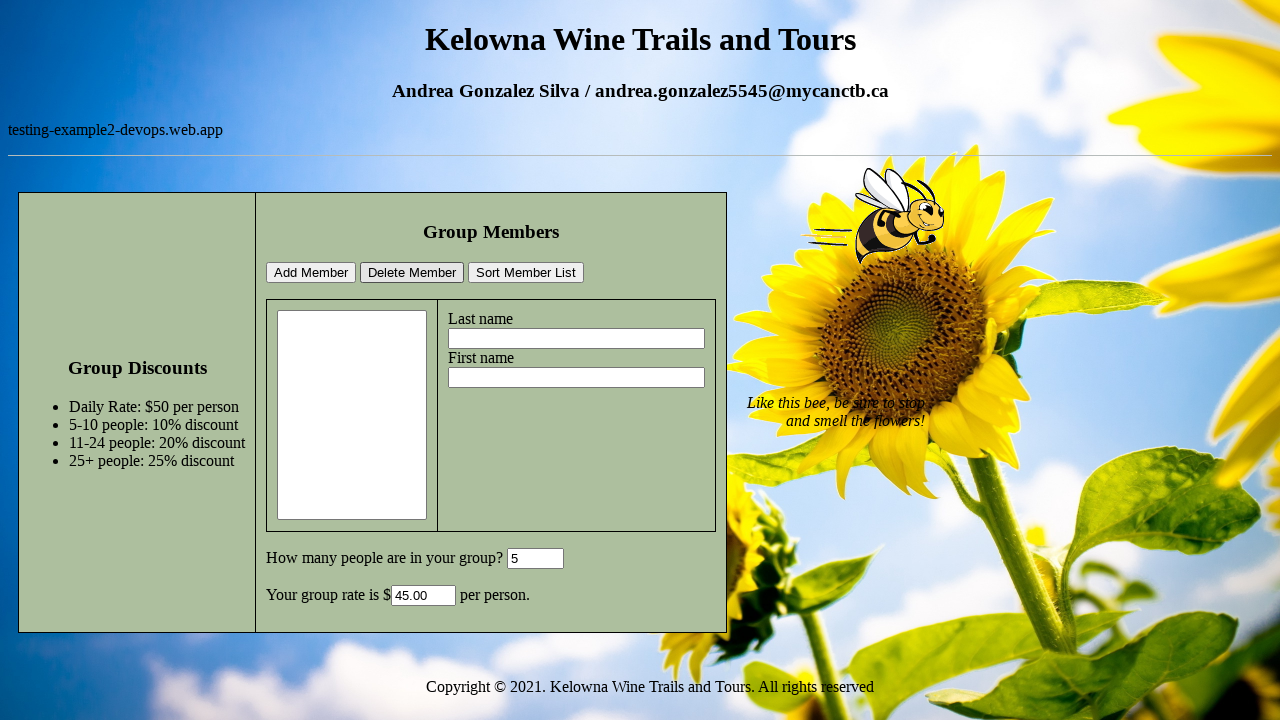

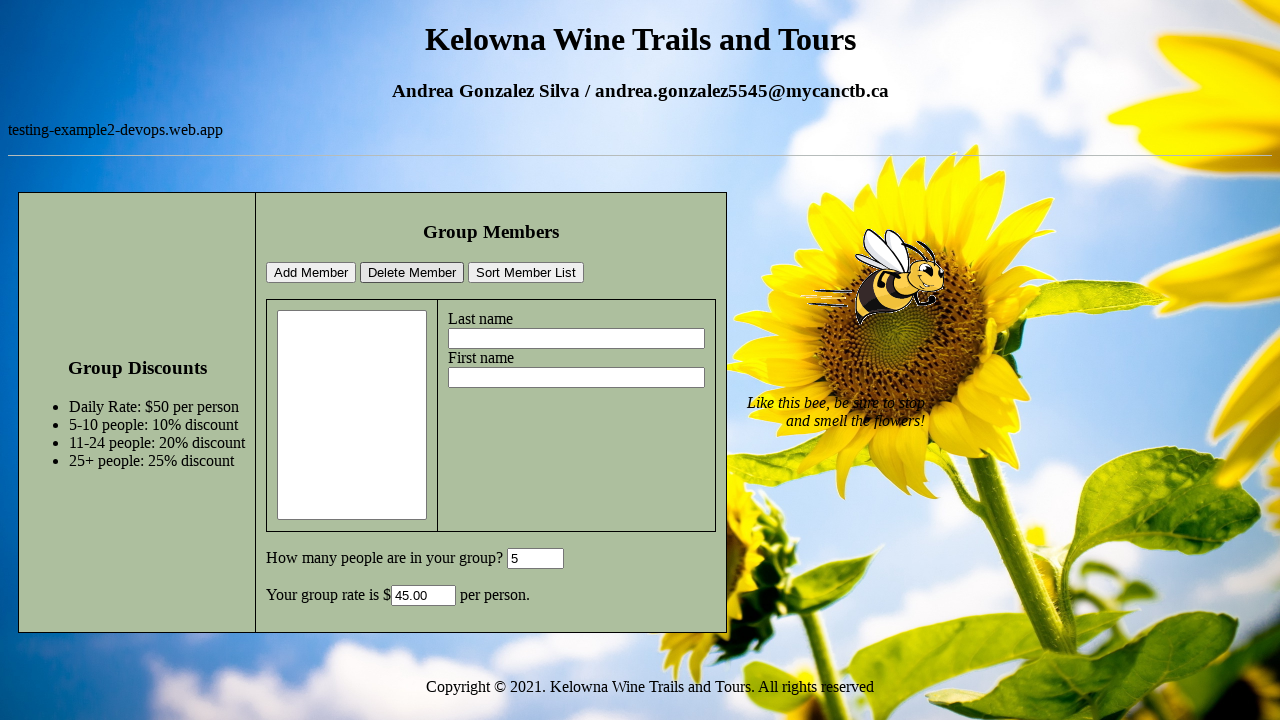